Tests adding 10 elements and then deleting 3 random ones, verifying 7 Delete buttons remain

Starting URL: https://the-internet.herokuapp.com/add_remove_elements/

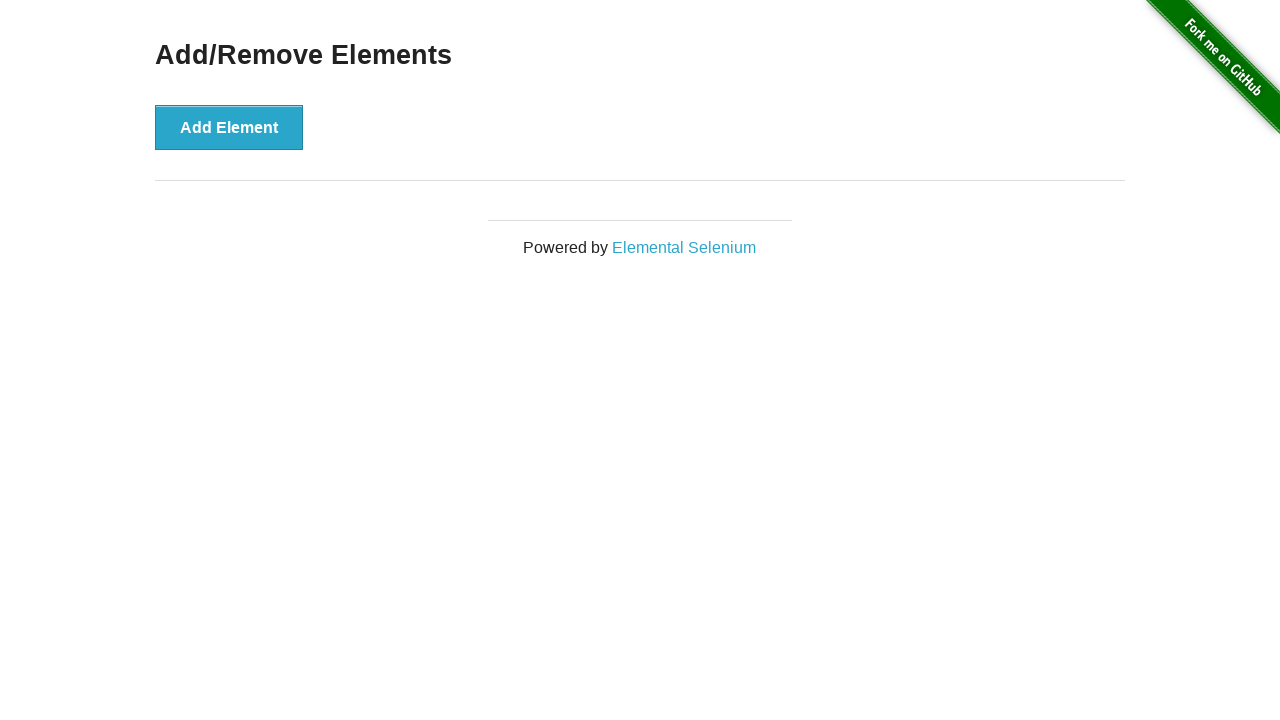

Navigated to add/remove elements page
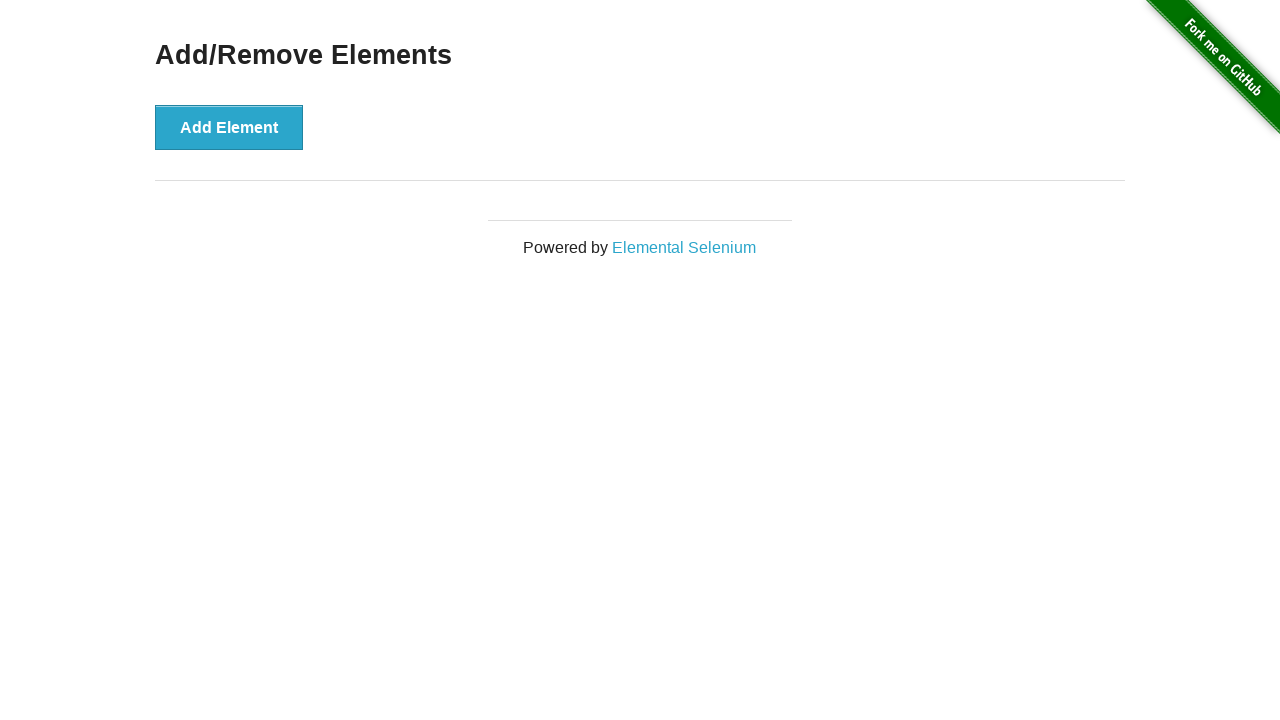

Clicked add element button (element 1/10) at (229, 127) on button[onclick='addElement()']
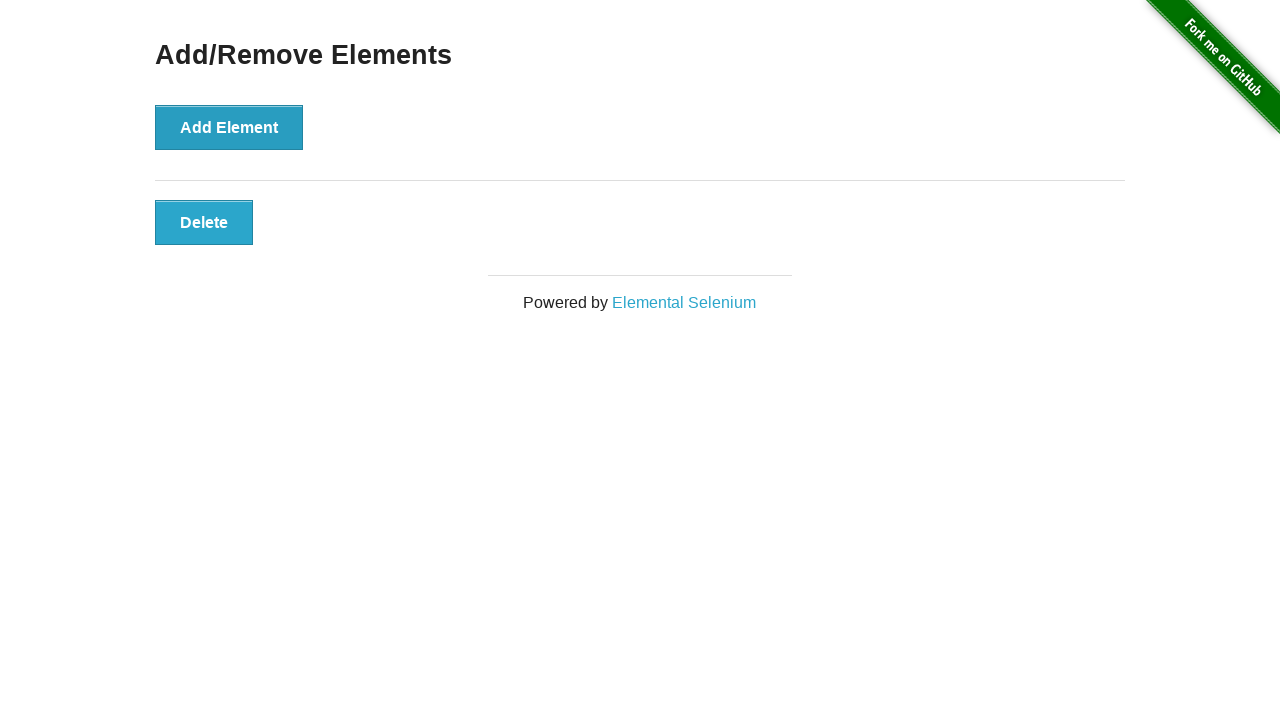

Clicked add element button (element 2/10) at (229, 127) on button[onclick='addElement()']
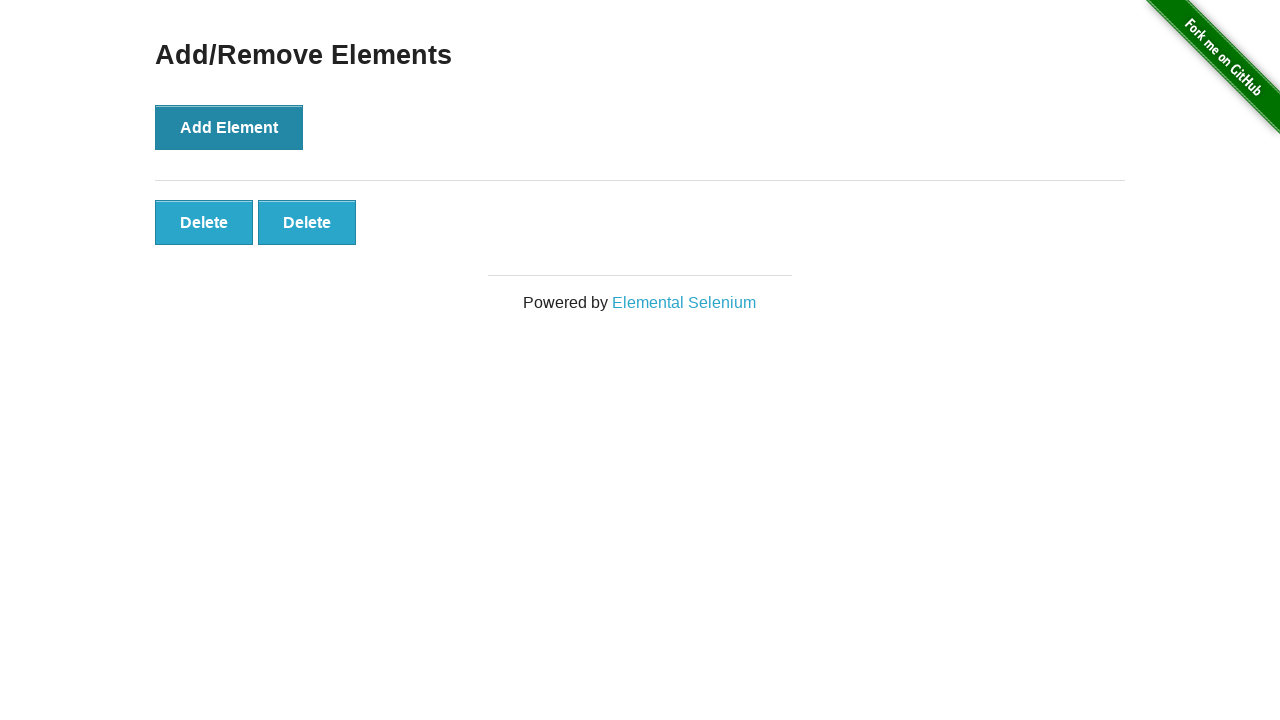

Clicked add element button (element 3/10) at (229, 127) on button[onclick='addElement()']
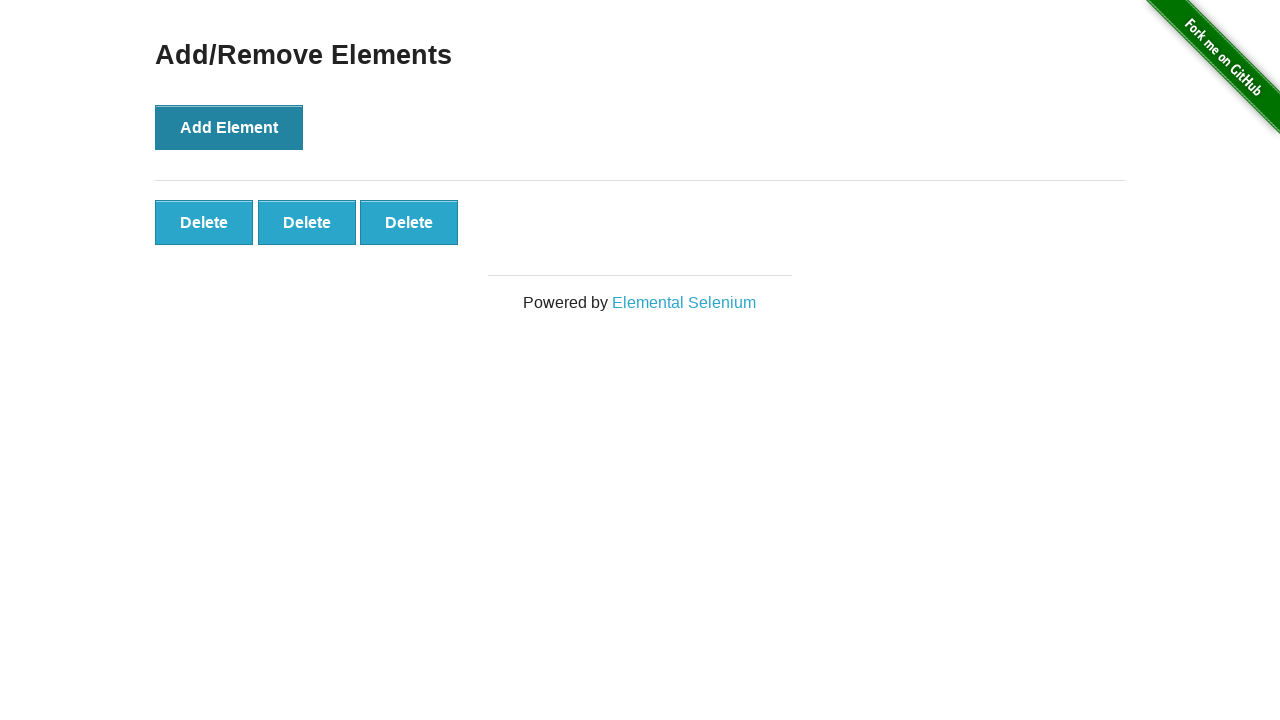

Clicked add element button (element 4/10) at (229, 127) on button[onclick='addElement()']
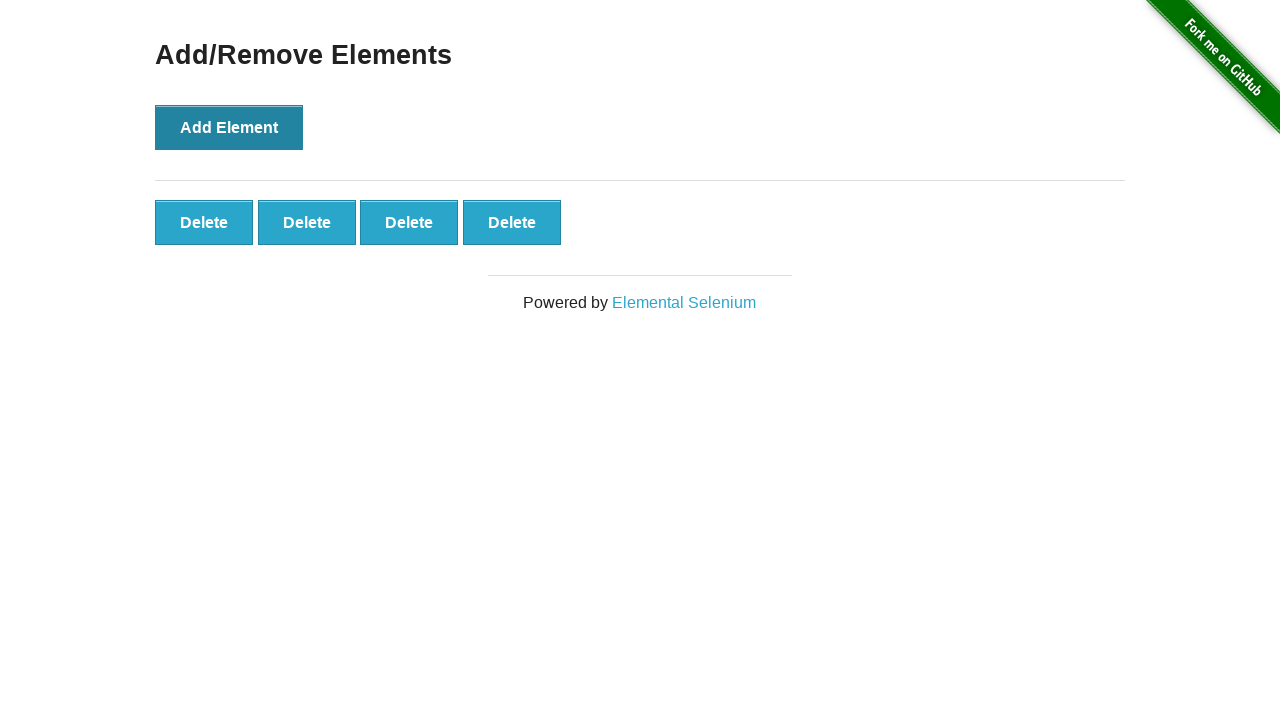

Clicked add element button (element 5/10) at (229, 127) on button[onclick='addElement()']
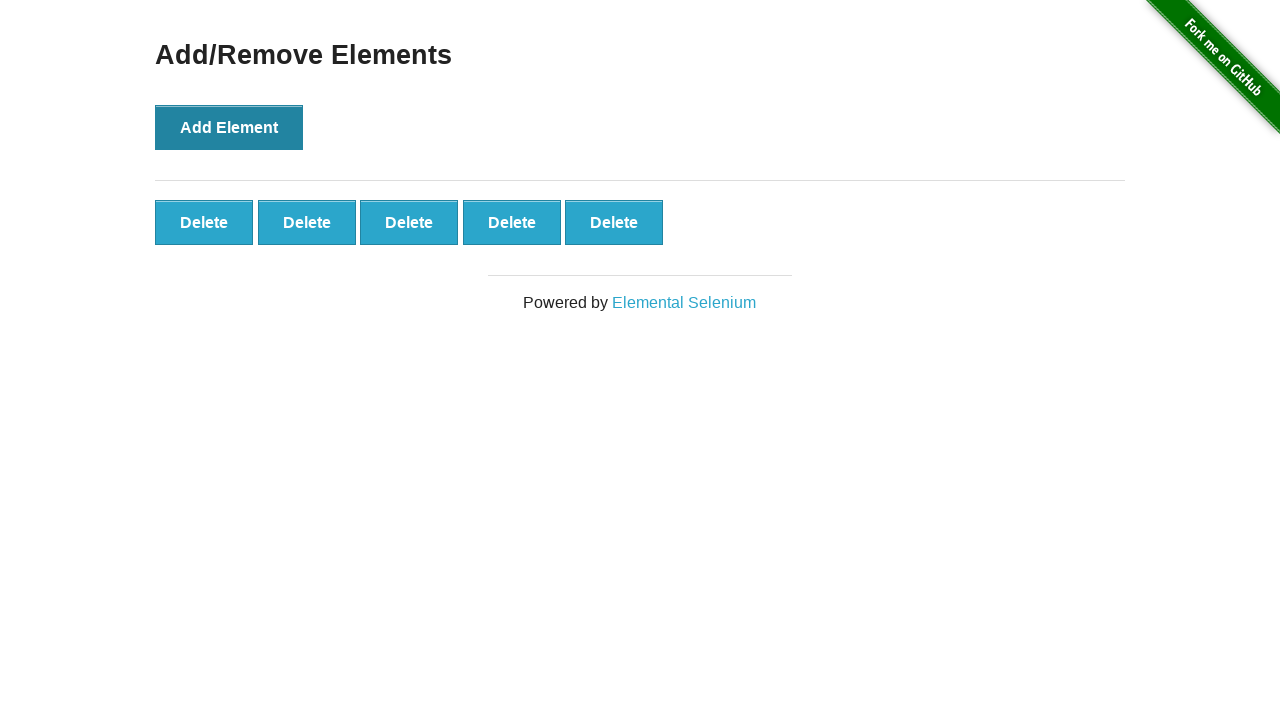

Clicked add element button (element 6/10) at (229, 127) on button[onclick='addElement()']
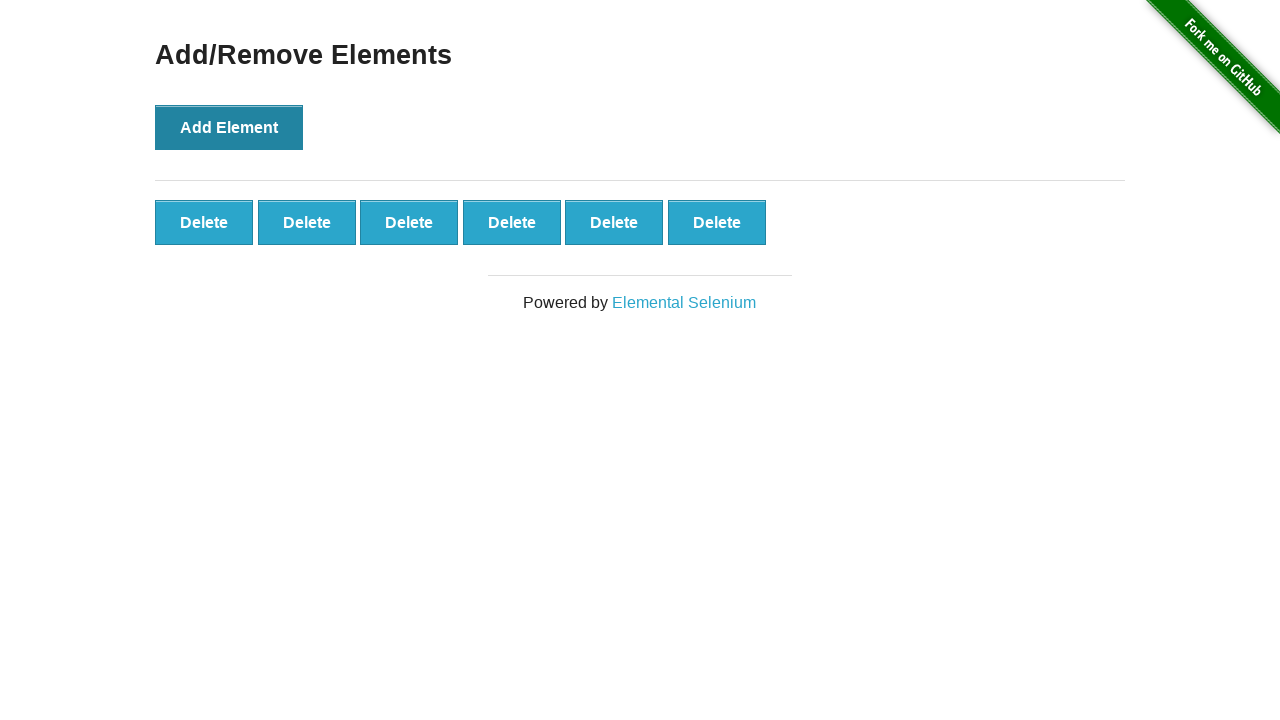

Clicked add element button (element 7/10) at (229, 127) on button[onclick='addElement()']
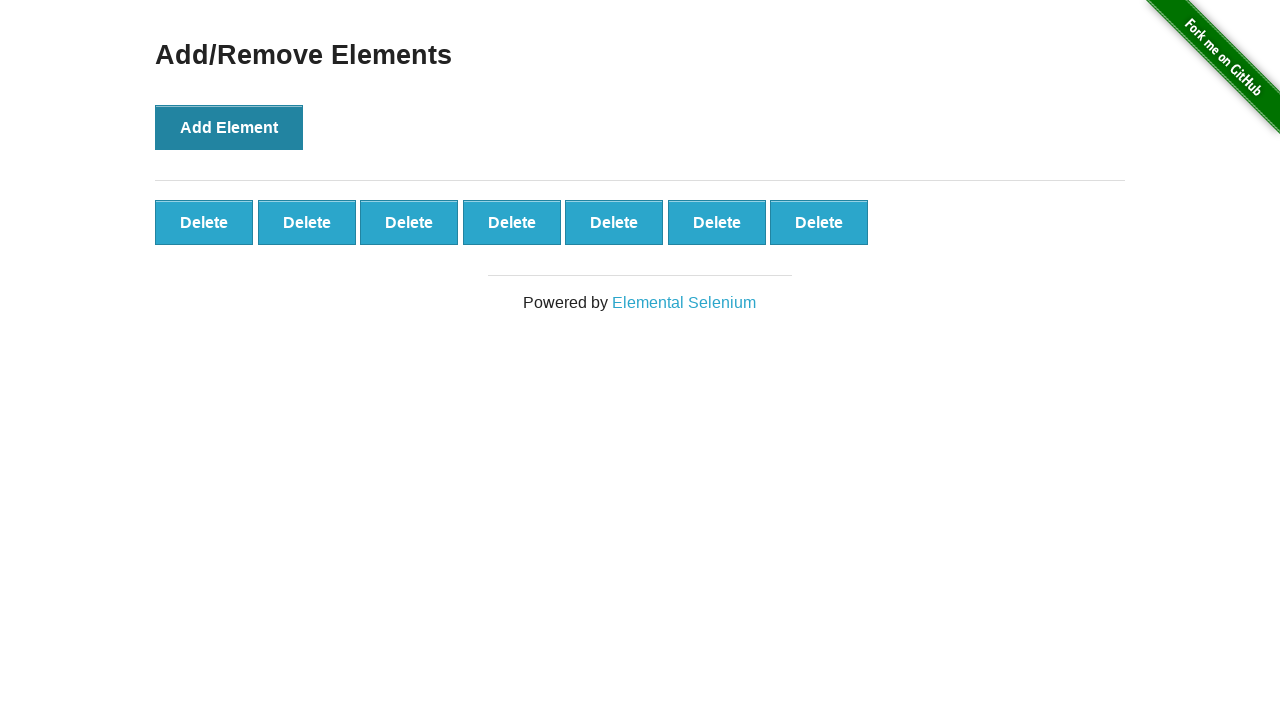

Clicked add element button (element 8/10) at (229, 127) on button[onclick='addElement()']
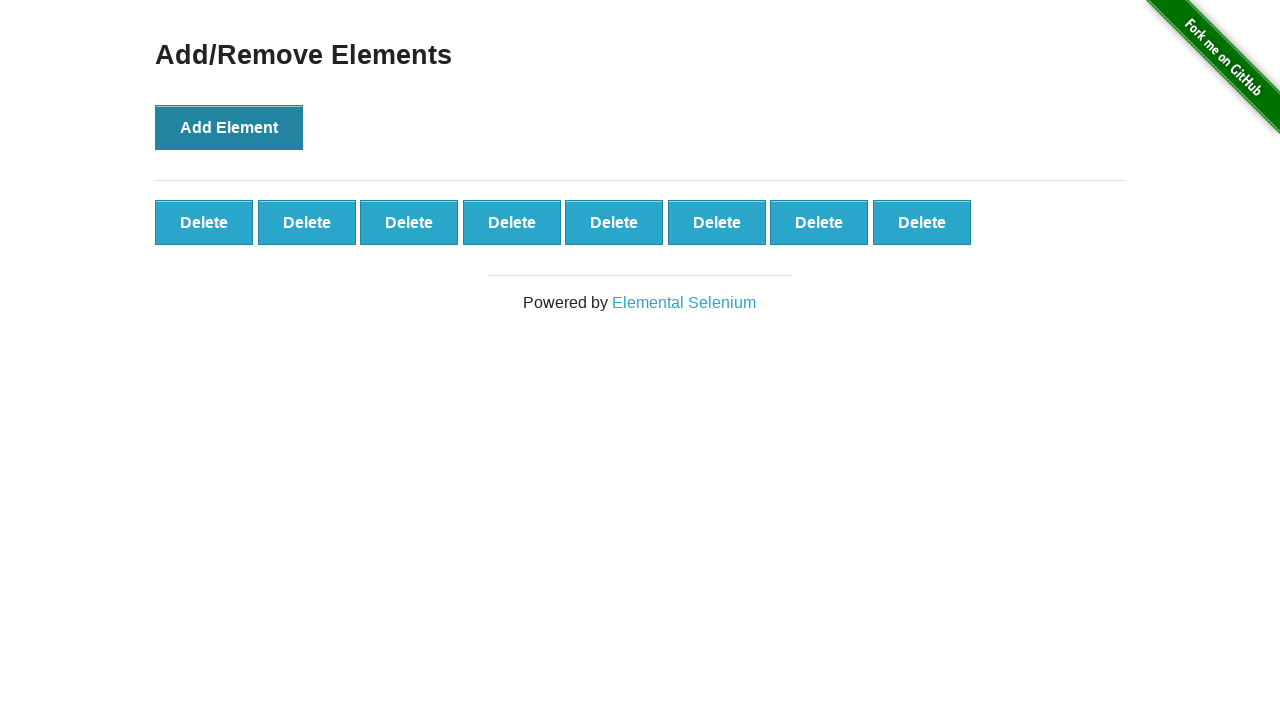

Clicked add element button (element 9/10) at (229, 127) on button[onclick='addElement()']
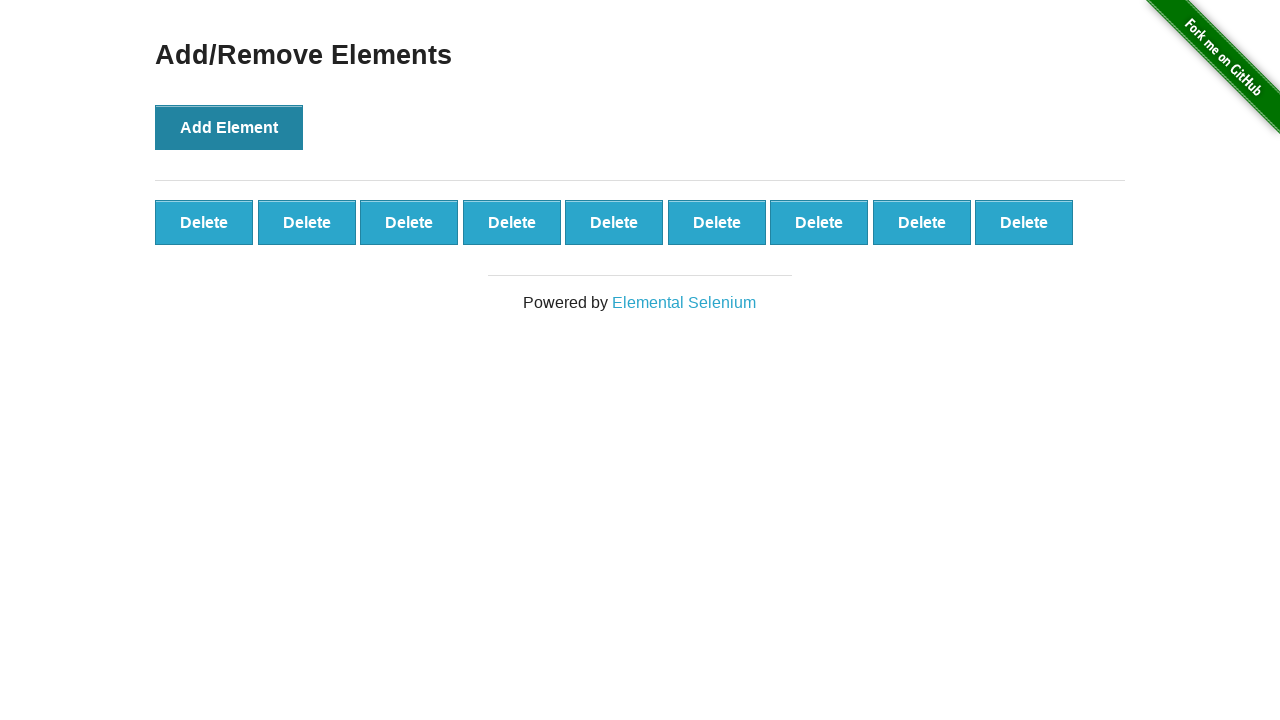

Clicked add element button (element 10/10) at (229, 127) on button[onclick='addElement()']
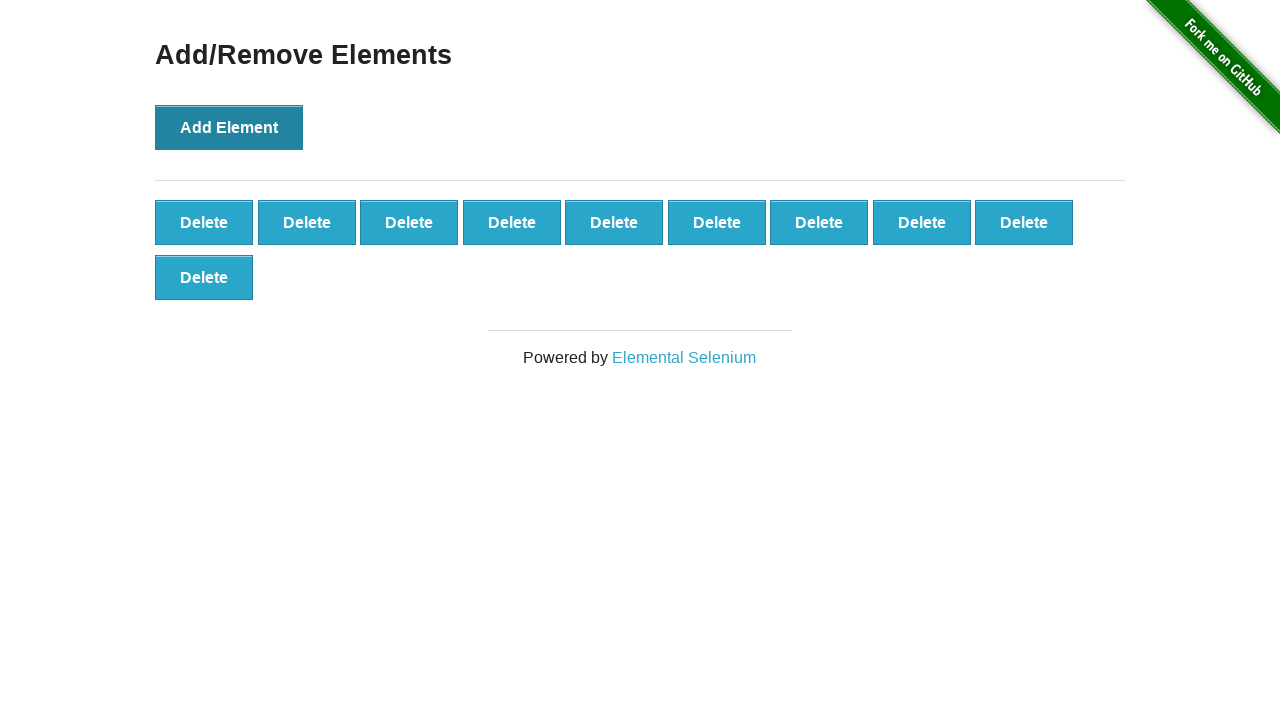

Verified 10 delete buttons are present
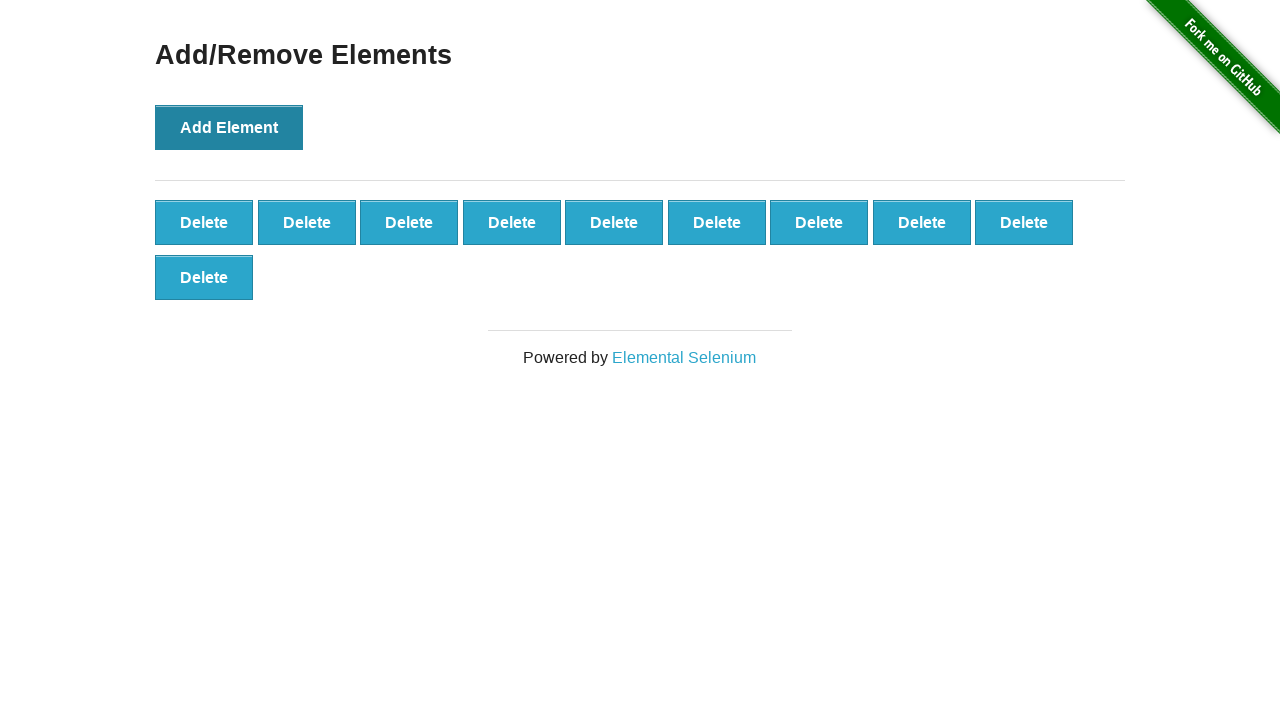

Deleted random element 1/3 (index 3) at (512, 222) on button[onclick='deleteElement()'] >> nth=3
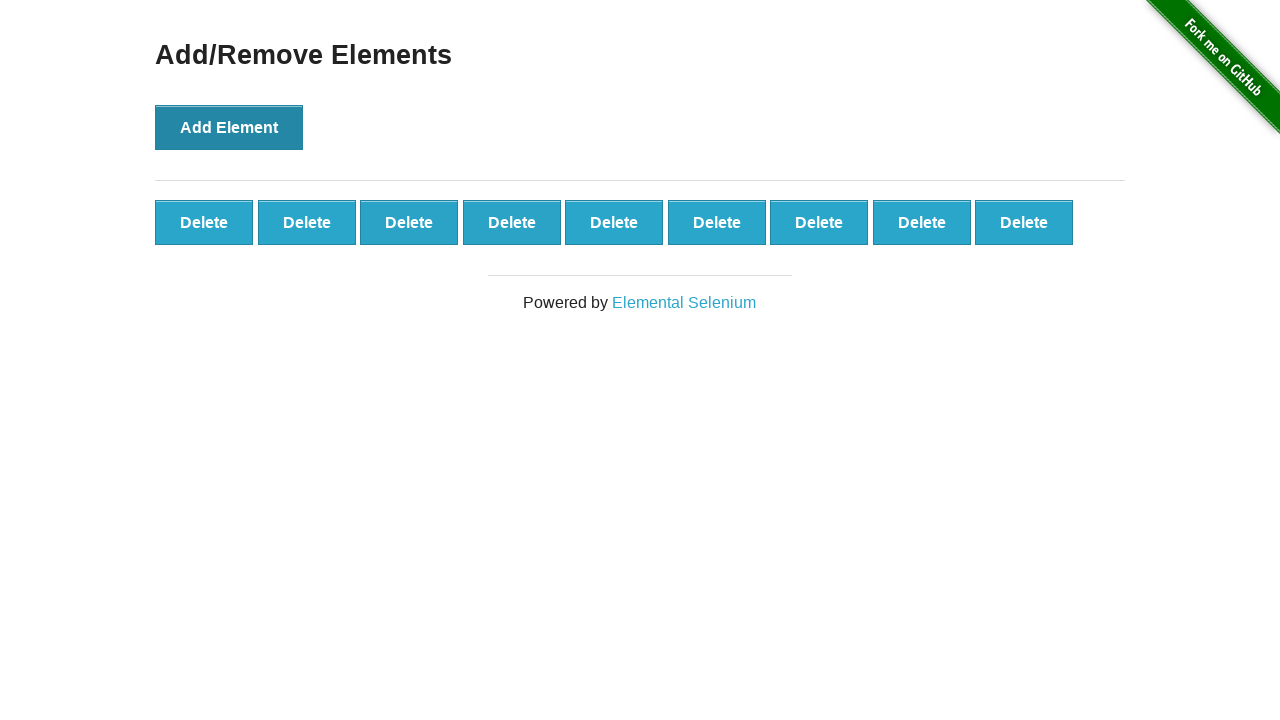

Deleted random element 2/3 (index 5) at (717, 222) on button[onclick='deleteElement()'] >> nth=5
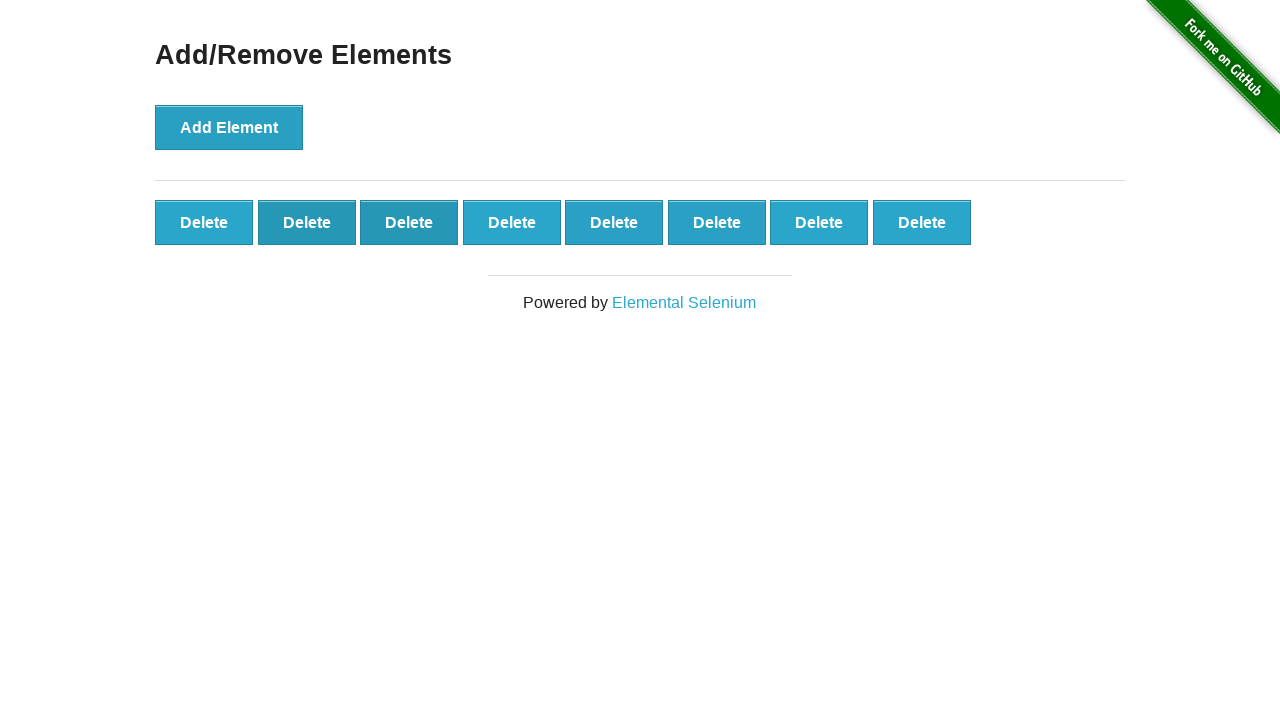

Deleted random element 3/3 (index 3) at (512, 222) on button[onclick='deleteElement()'] >> nth=3
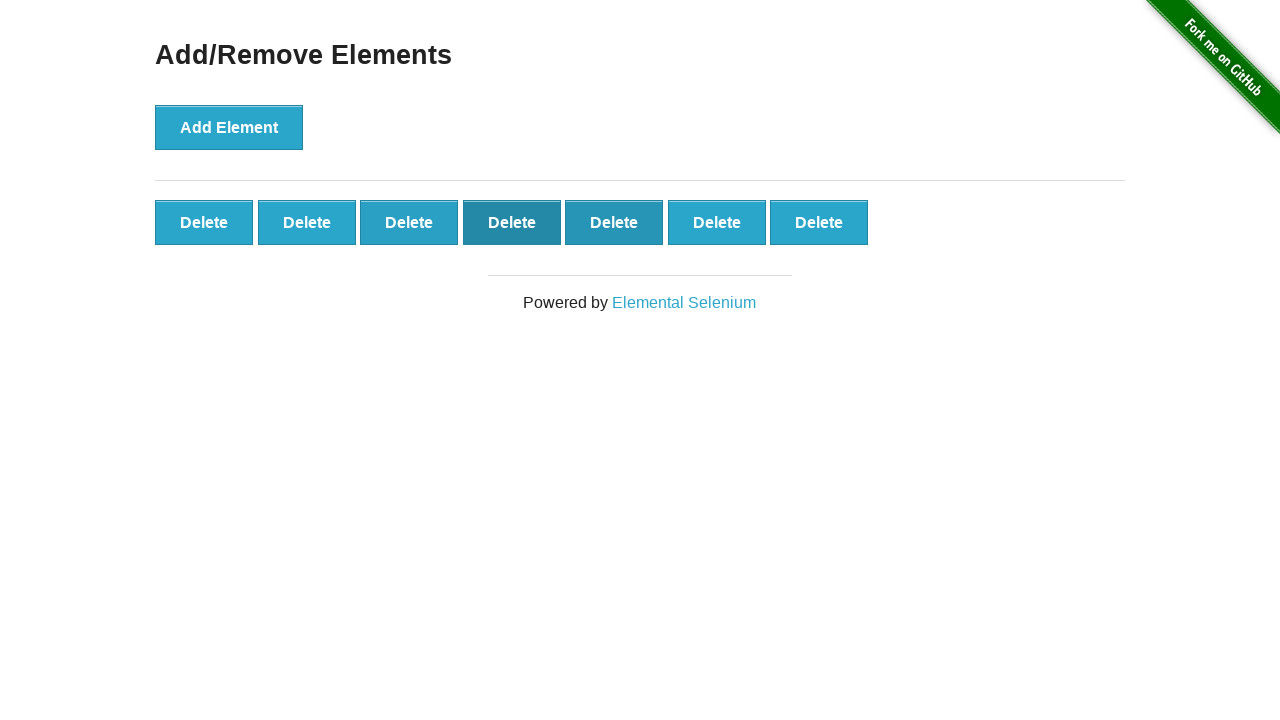

Verified 7 delete buttons remain after deletions
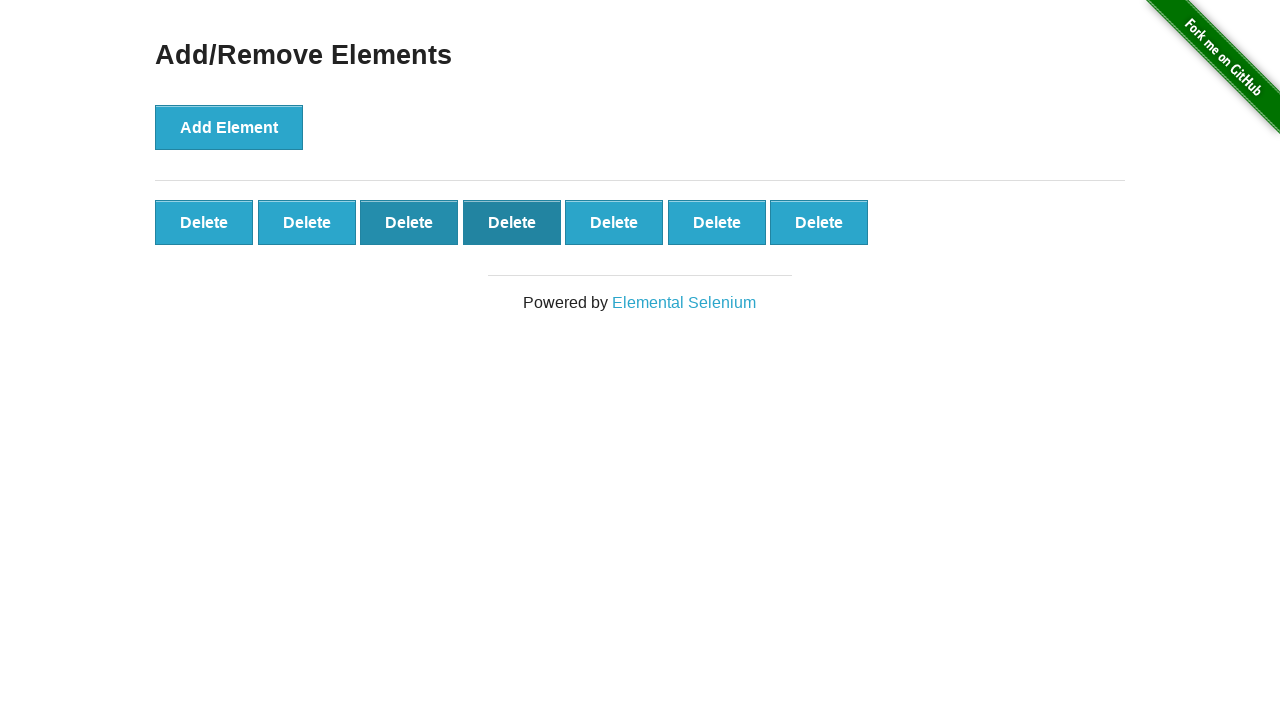

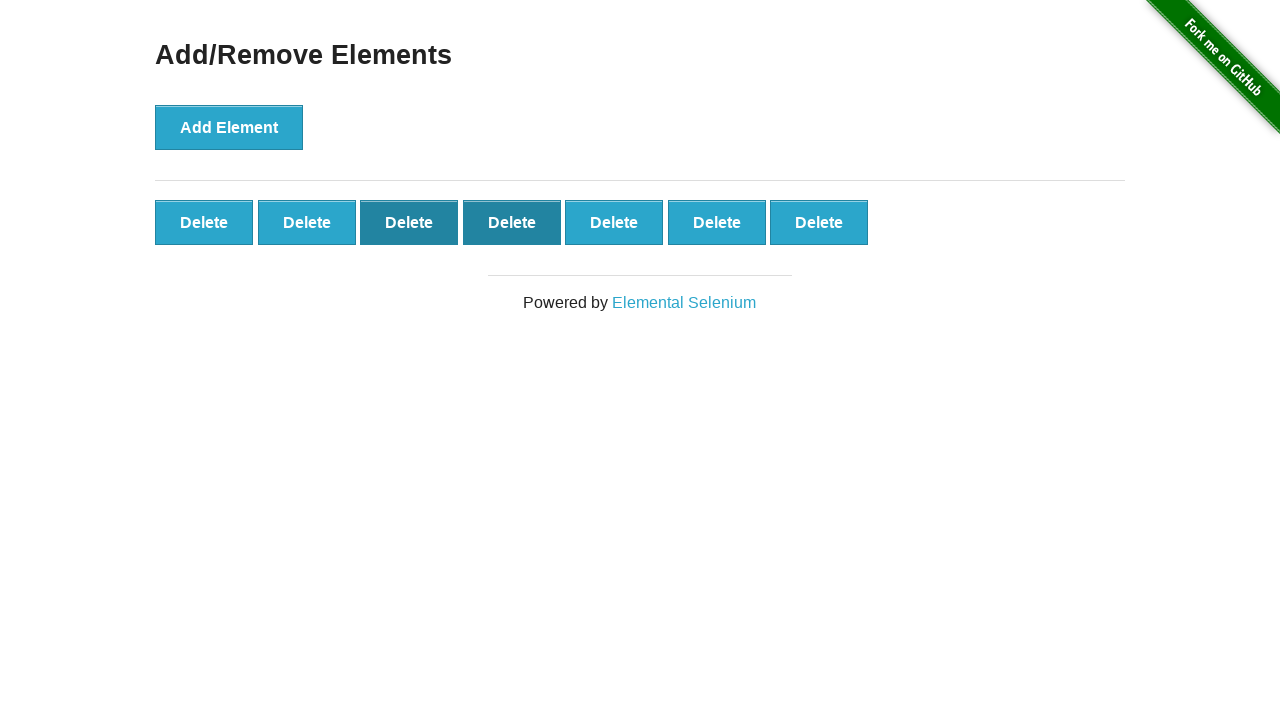